Navigates to Simplilearn website and verifies the page loads successfully

Starting URL: https://www.simplilearn.com

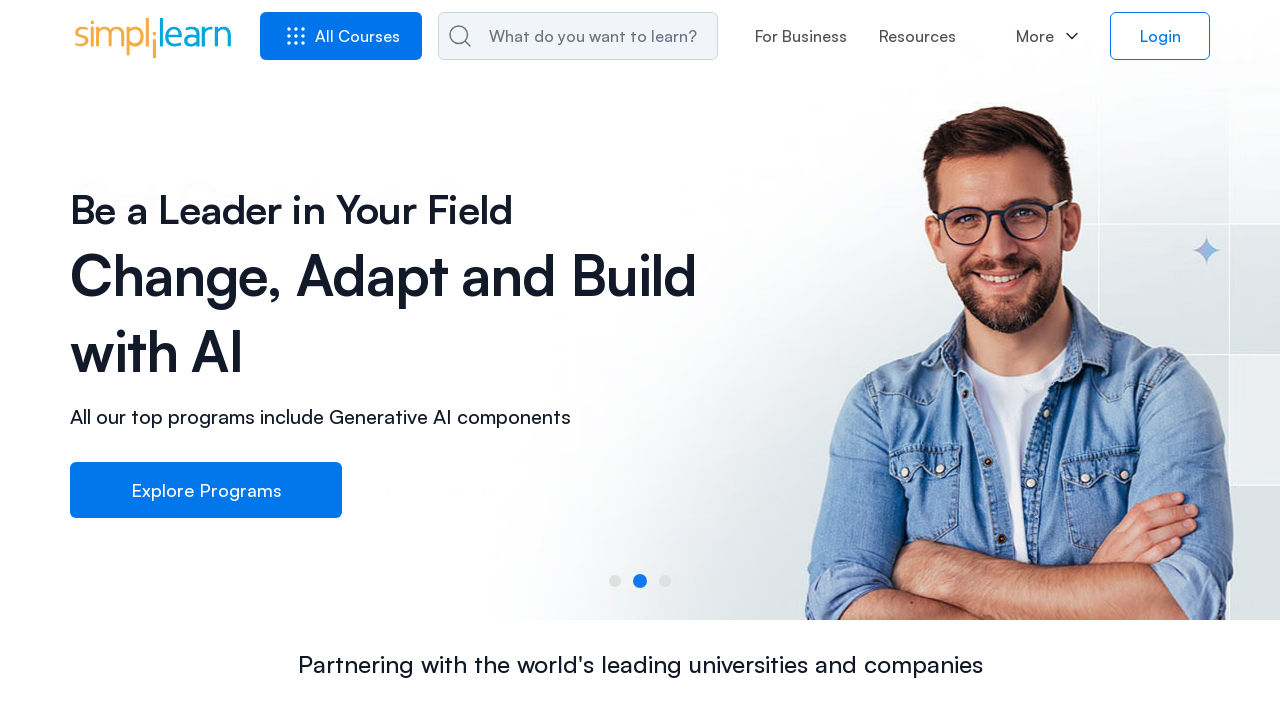

Simplilearn website page loaded successfully (DOM content loaded)
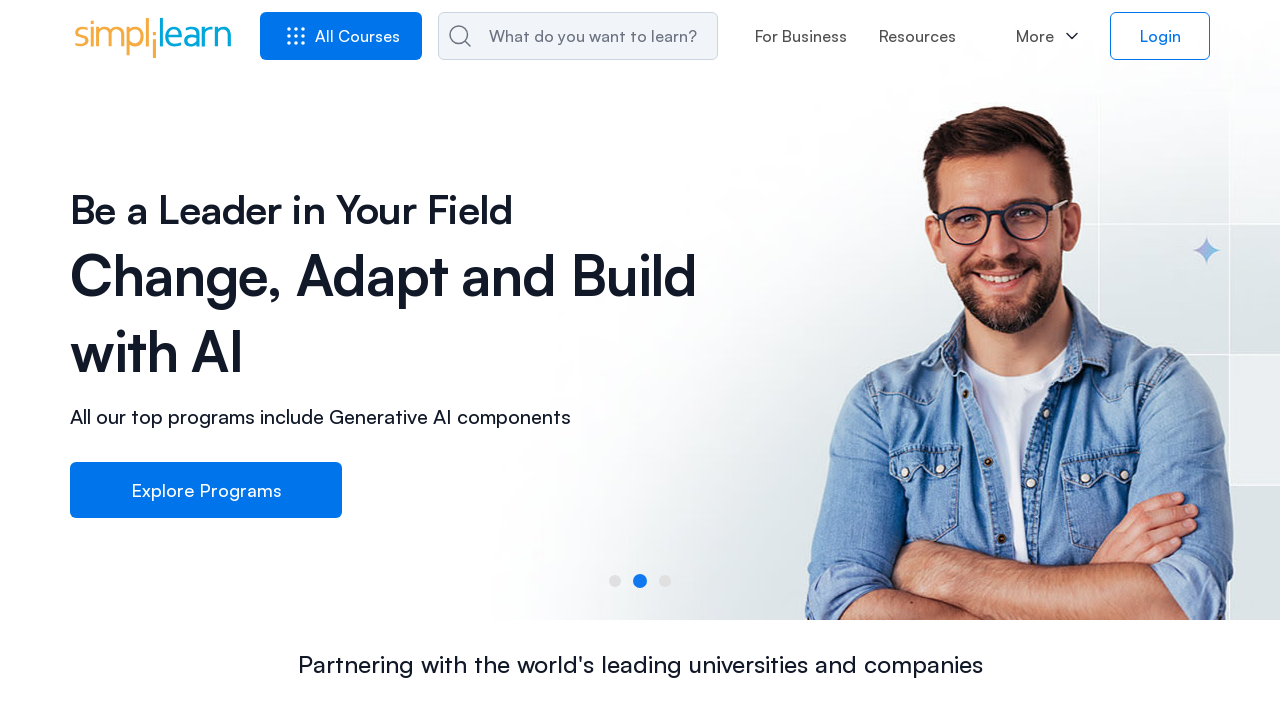

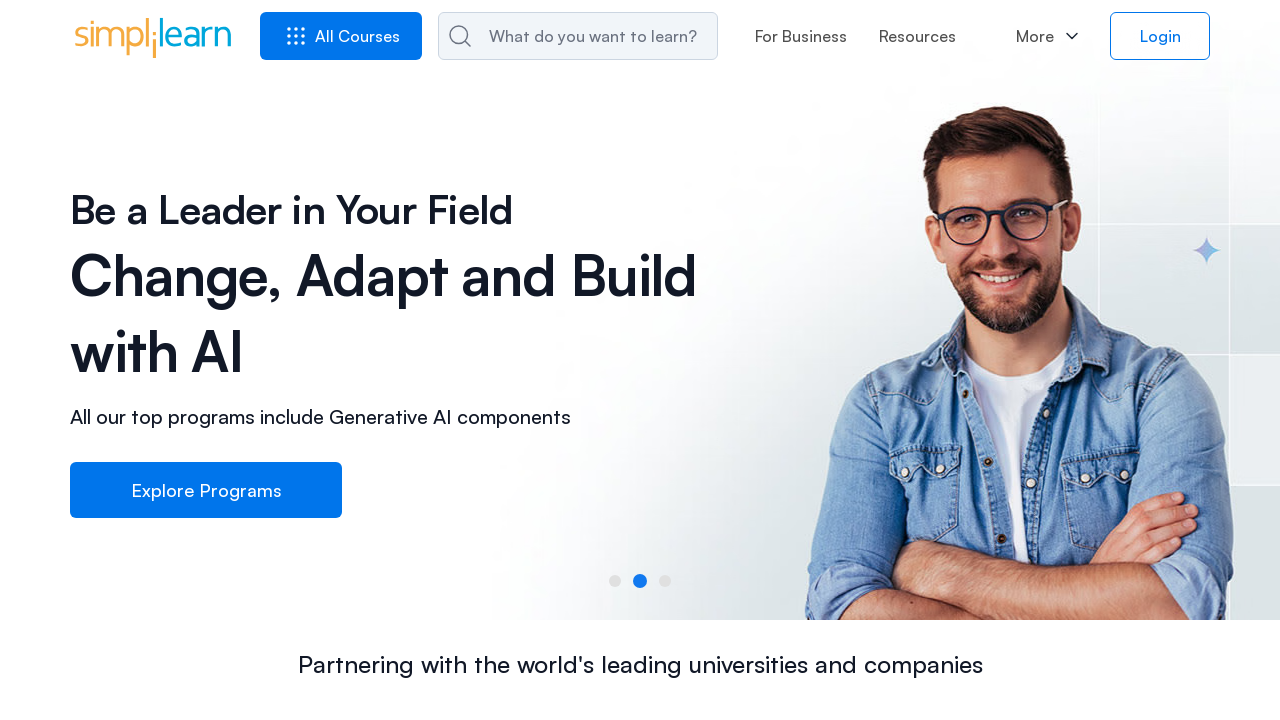